Tests file upload functionality by uploading multiple files and verifying they appear in the file list

Starting URL: https://davidwalsh.name/demo/multiple-file-upload.php

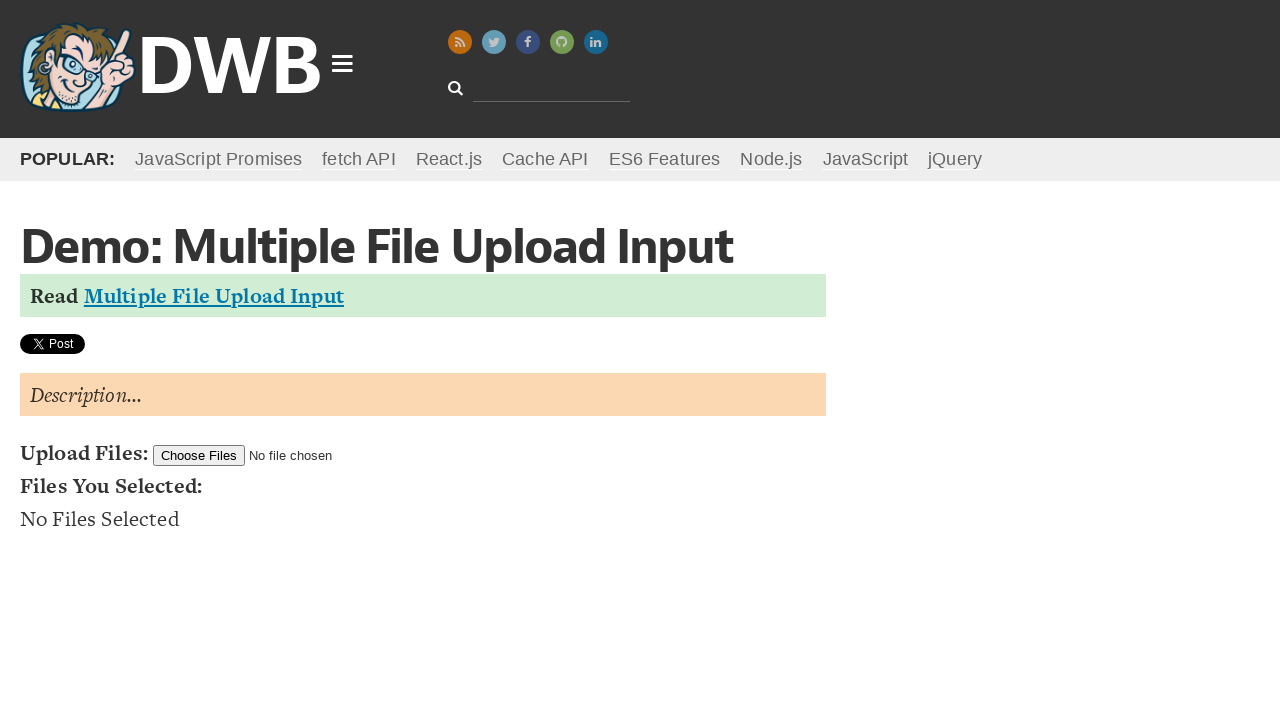

Created temporary PDF test file
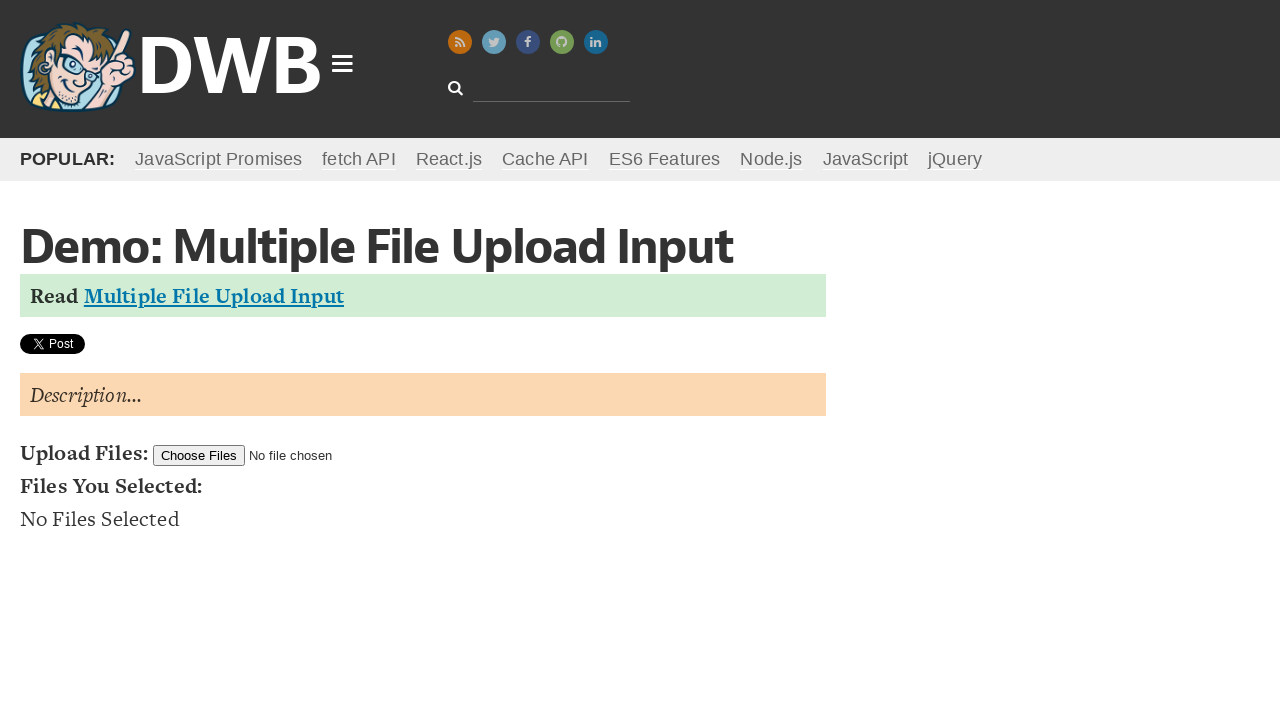

Created temporary DOCX test file
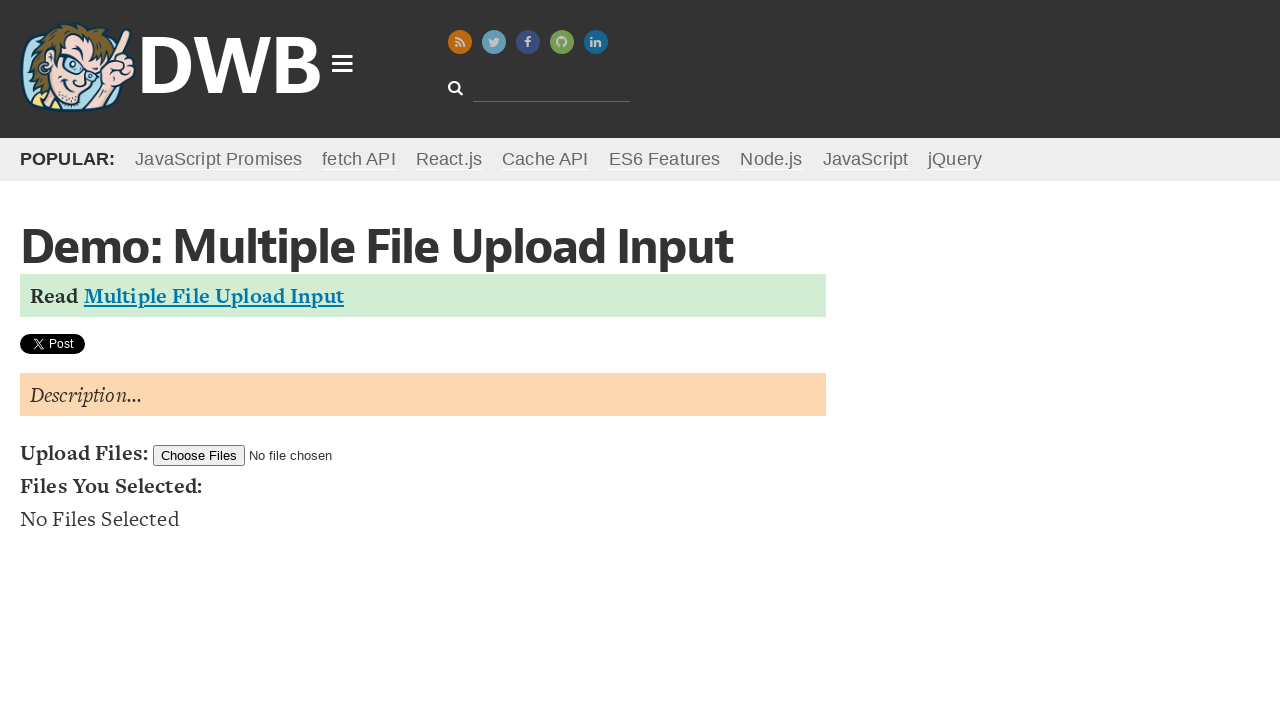

Uploaded multiple files (PDF and DOCX) to the file input
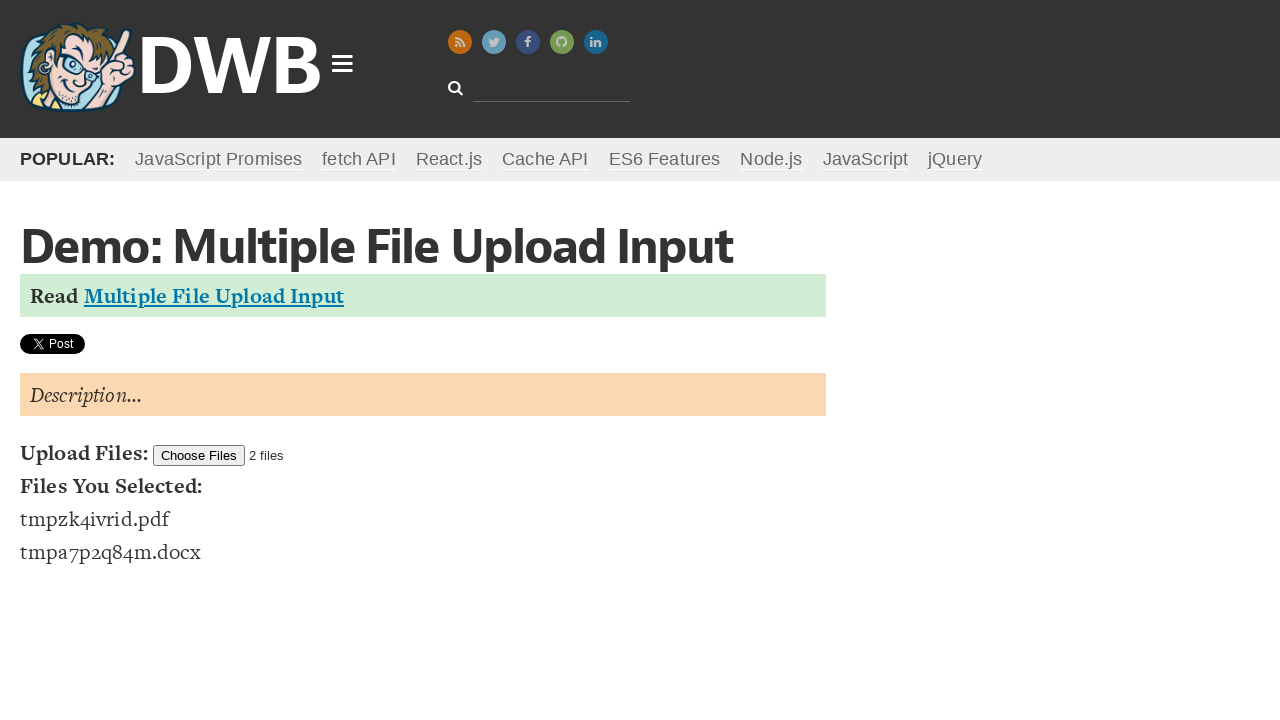

File list items appeared on the page
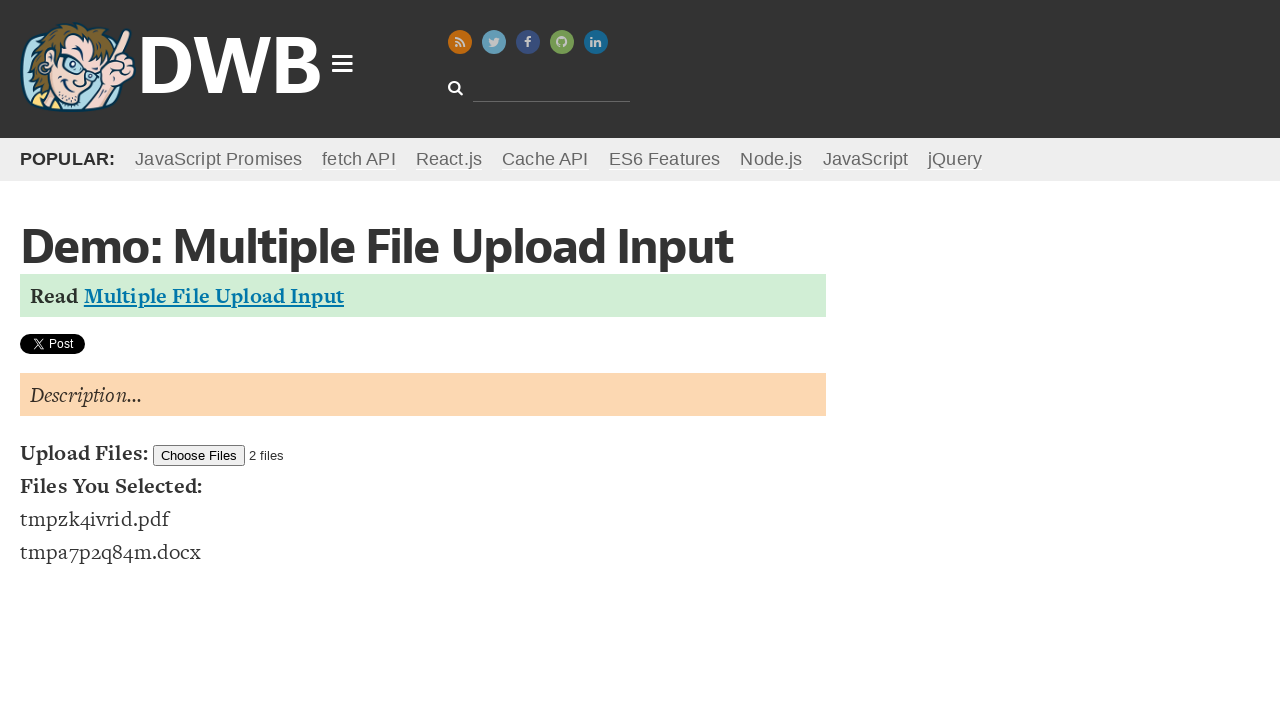

Verified 2 files in the file list
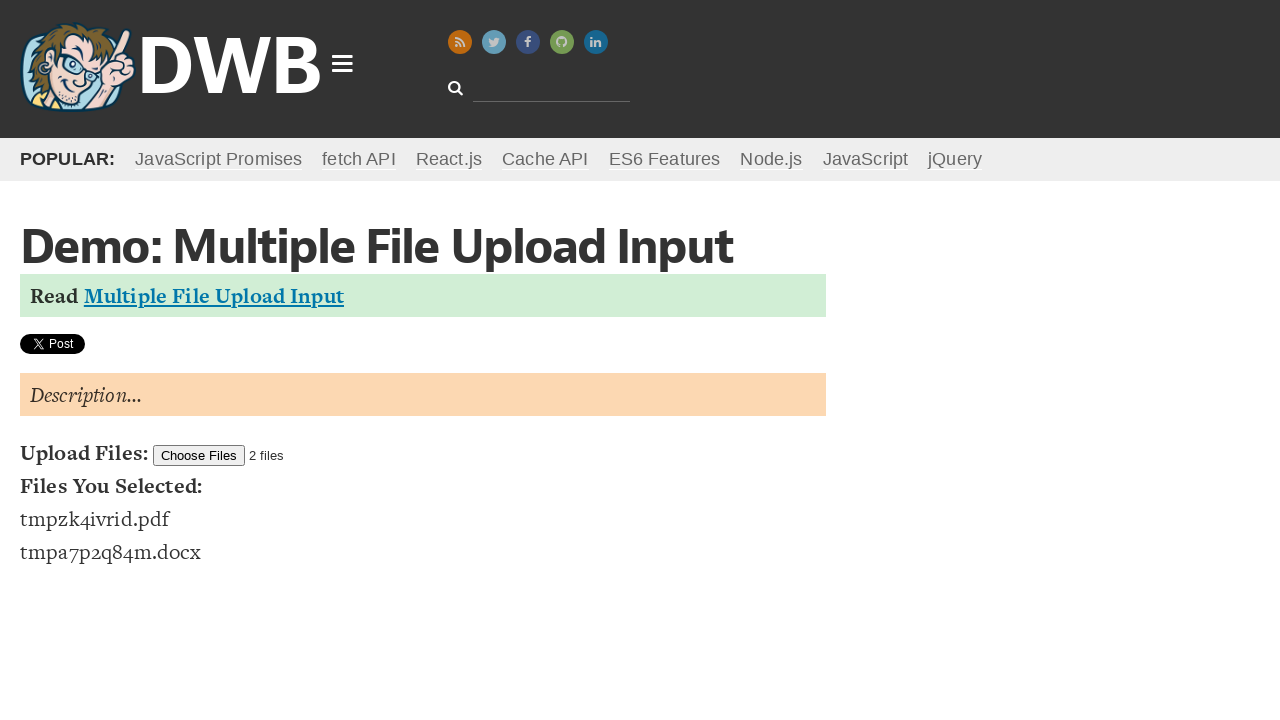

Cleaned up temporary test files
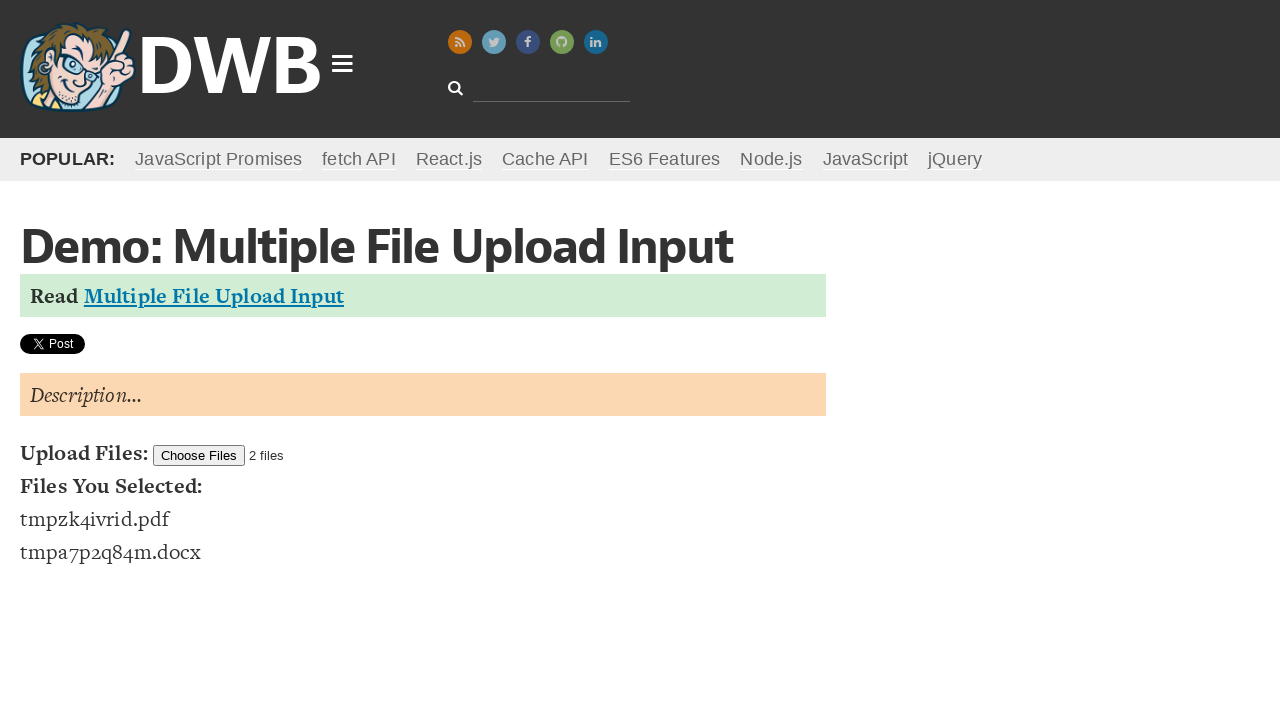

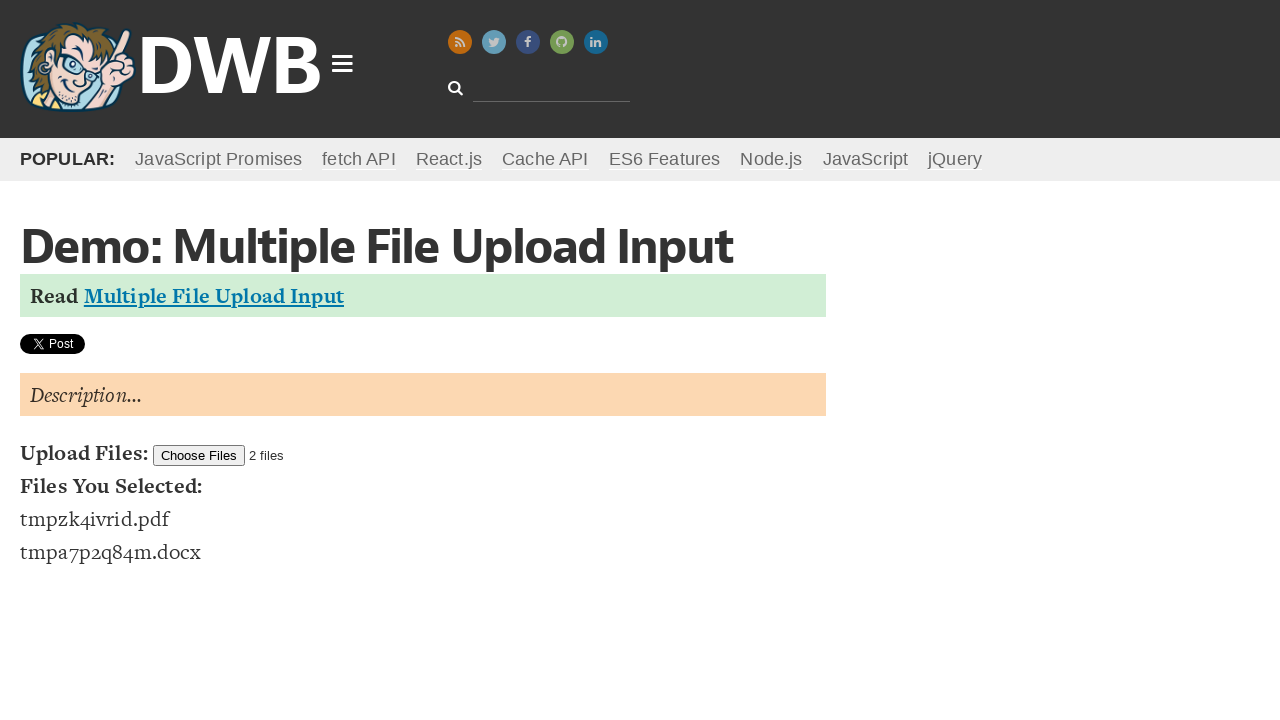